Navigates through the Playwright documentation website, visiting the home page, Get Started page, Library page, API page, and Selectors page in sequence.

Starting URL: https://playwright.dev/

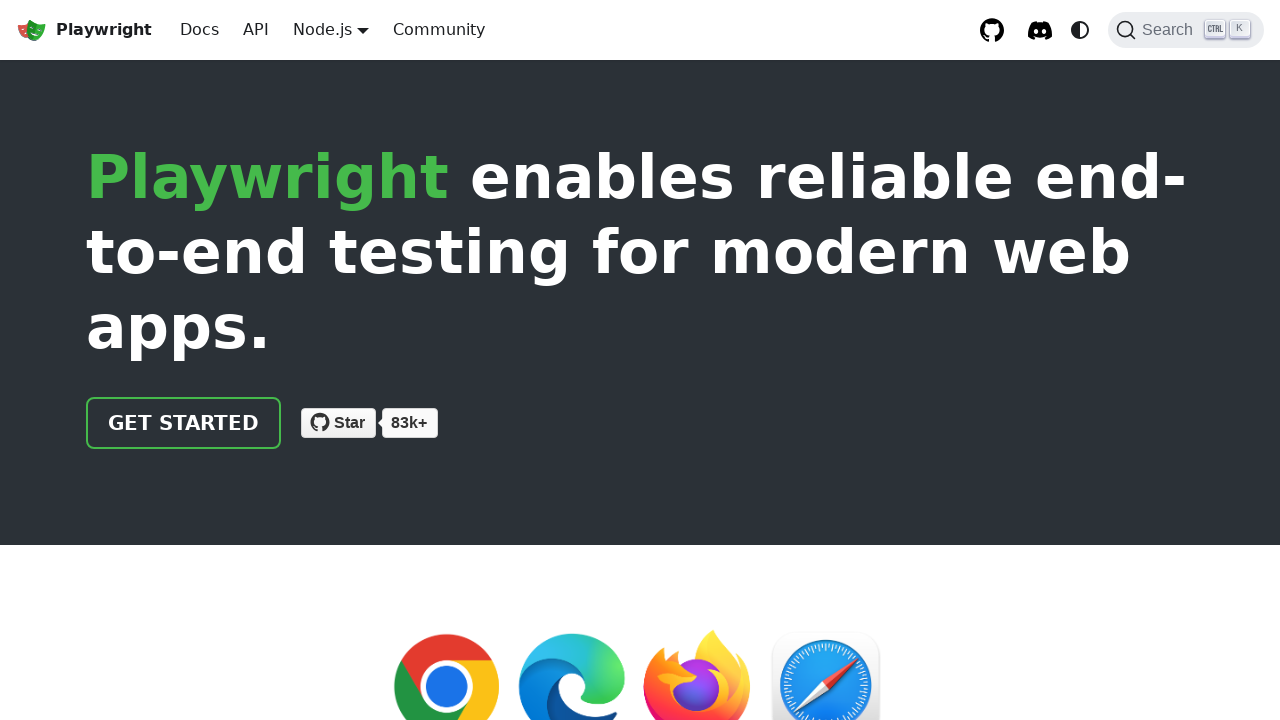

Clicked on 'Get Started' link at (184, 423) on text=Get Started
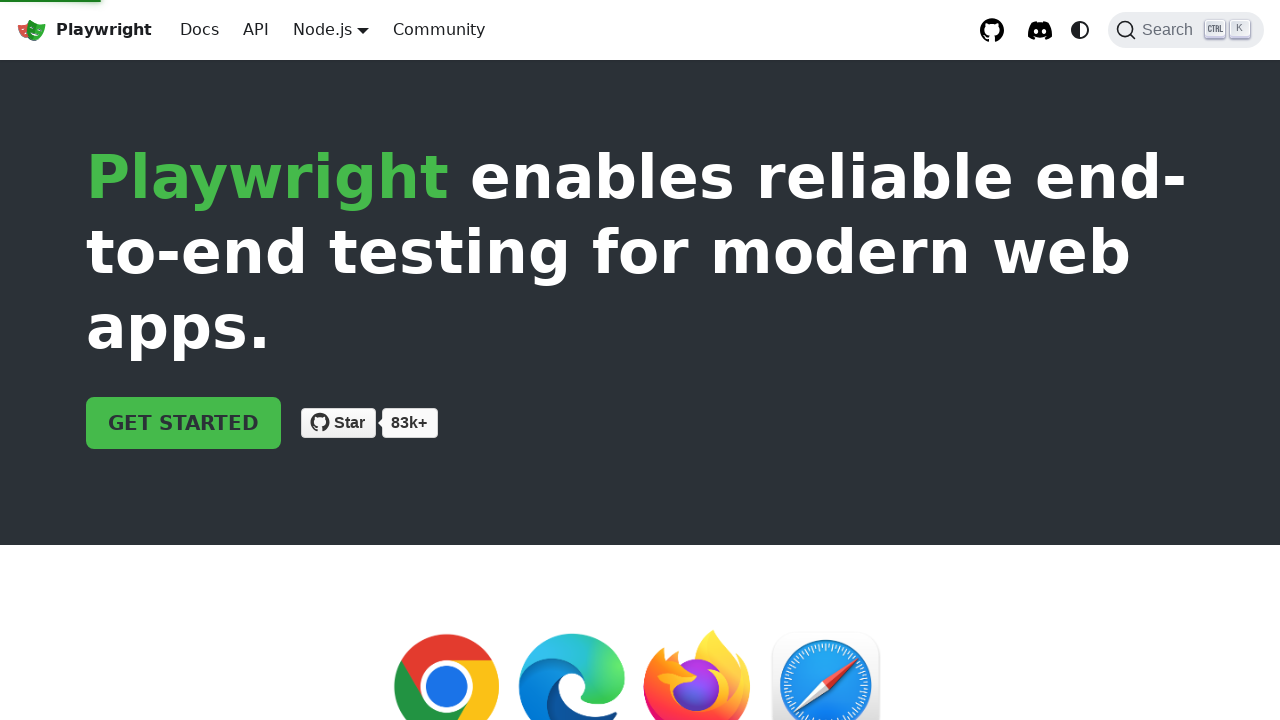

Clicked on 'Library' link at (155, 390) on internal:role=link[name="Library"i]
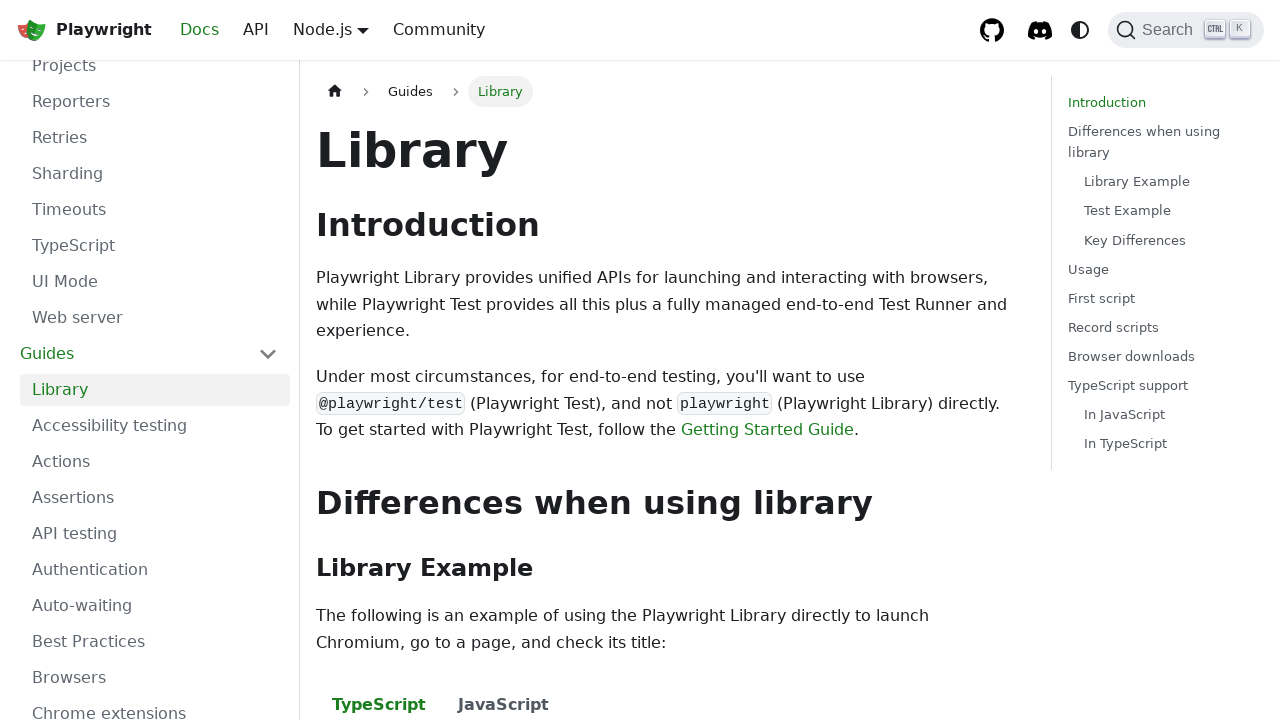

Clicked on 'API' link at (256, 30) on internal:role=link[name="API"s]
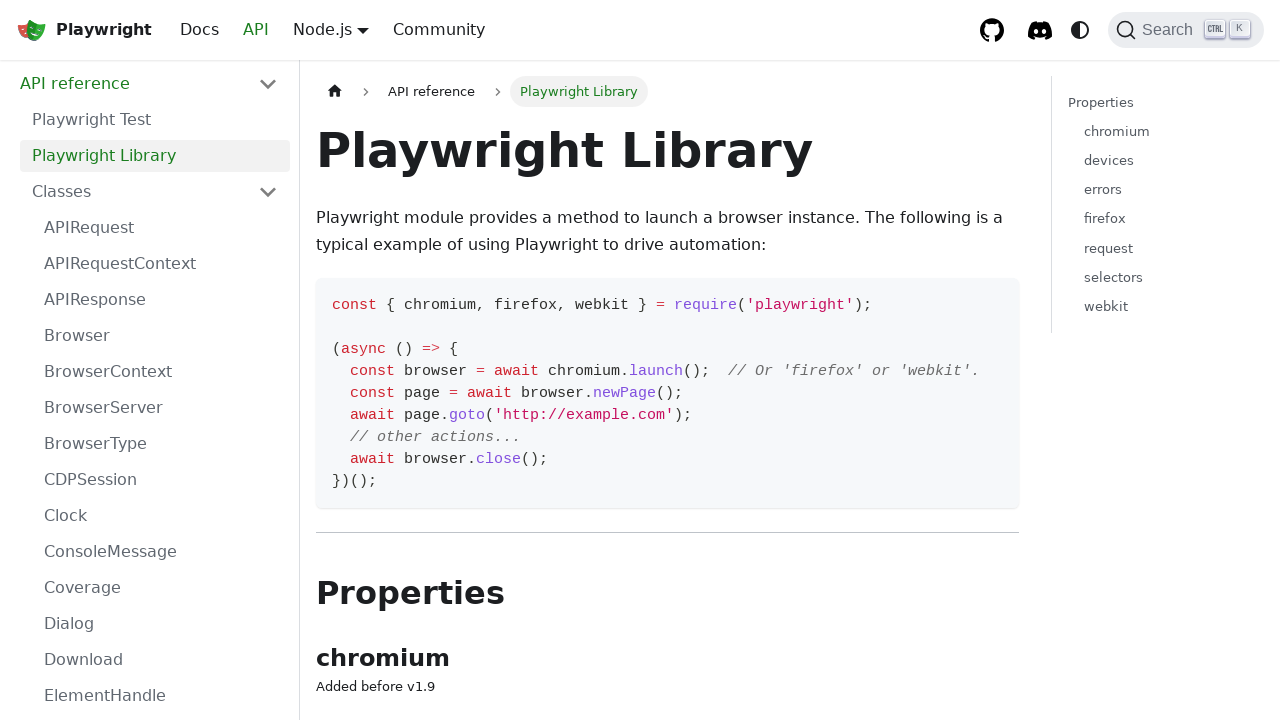

Clicked on 'Selectors' link in docs sidebar at (161, 390) on internal:label="Docs sidebar"i >> internal:role=link[name="Selectors"i]
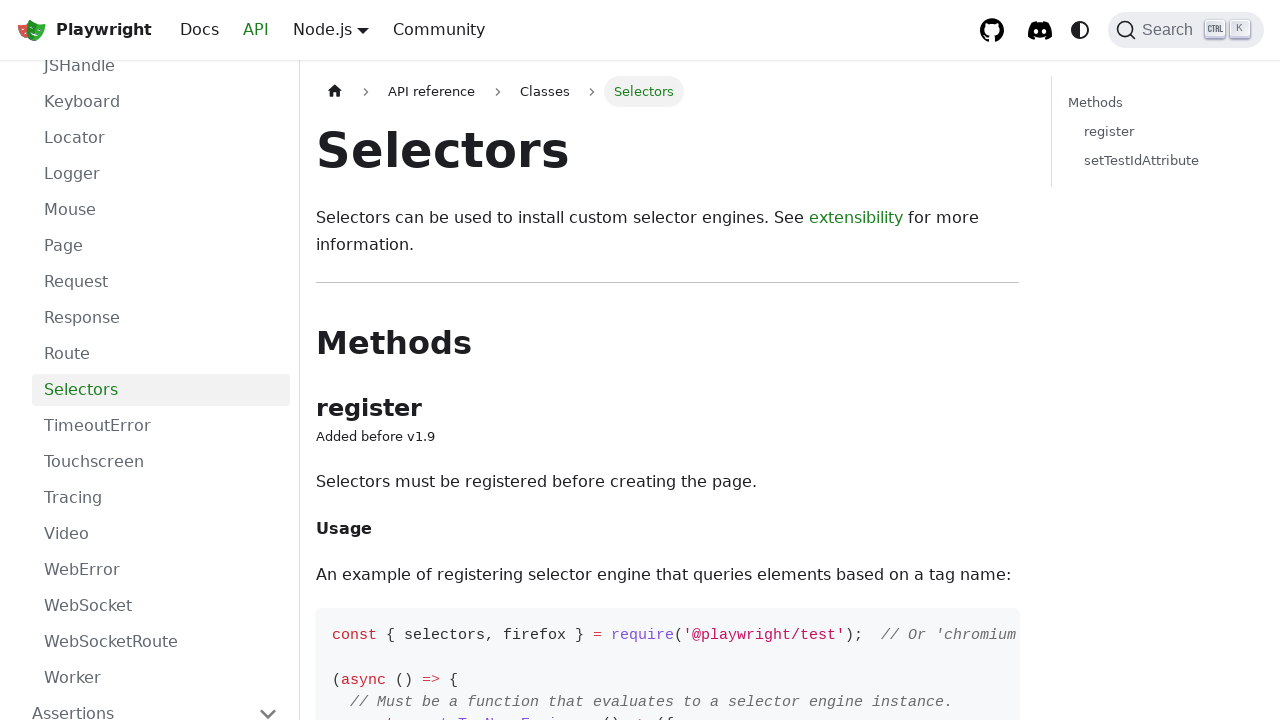

Selectors page loaded (network idle)
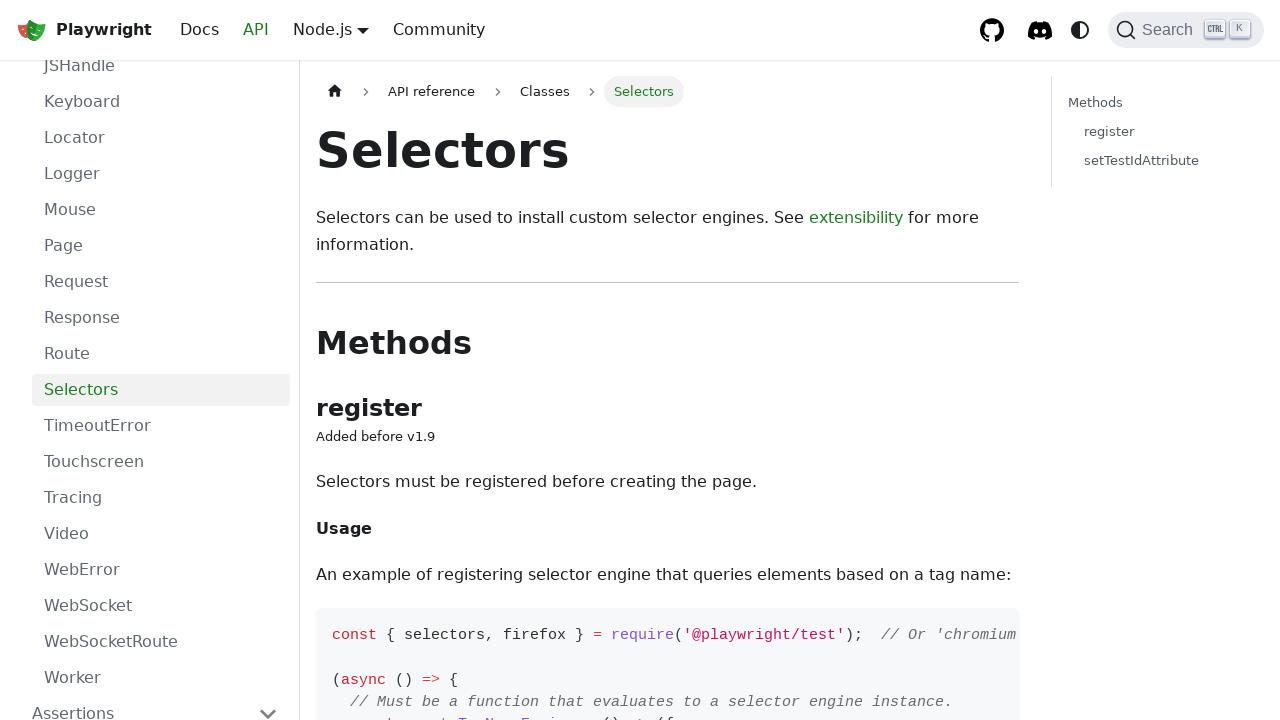

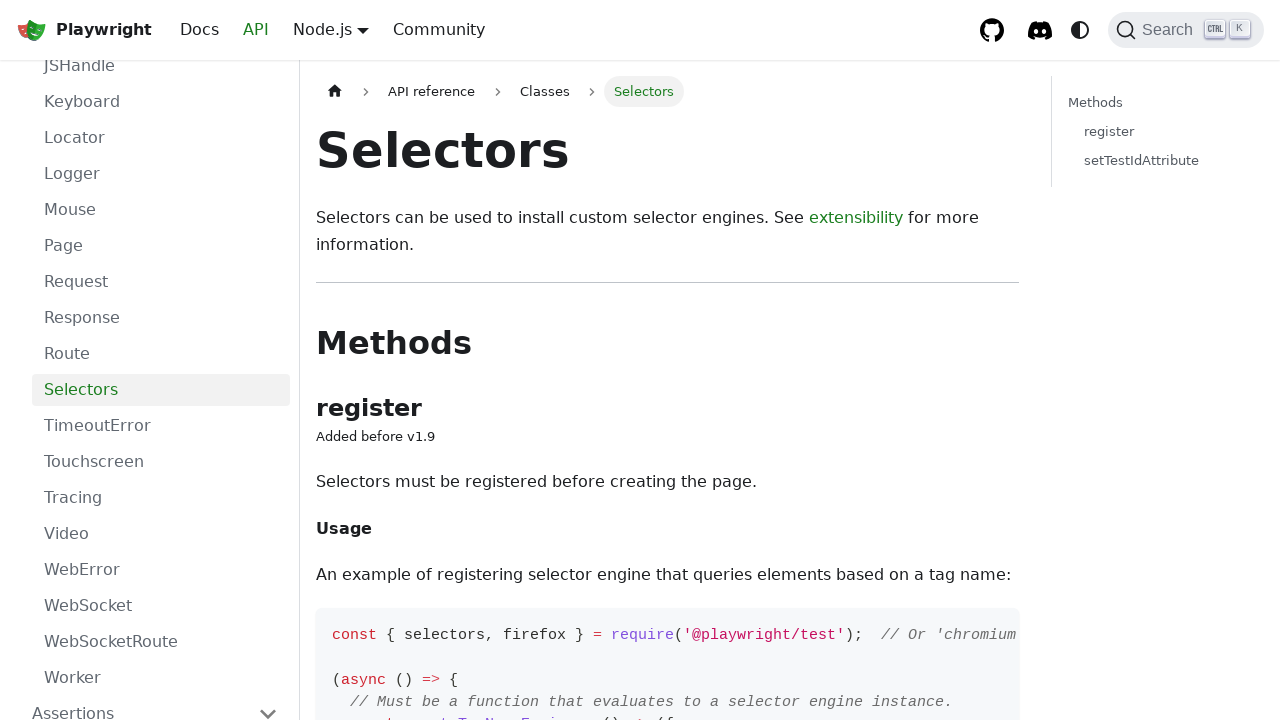